Tests selecting multiple values from a cascader dropdown component with checkbox support by navigating through parent items and selecting child items.

Starting URL: https://test-with-me-app.vercel.app/learning/web-elements/components/cascader

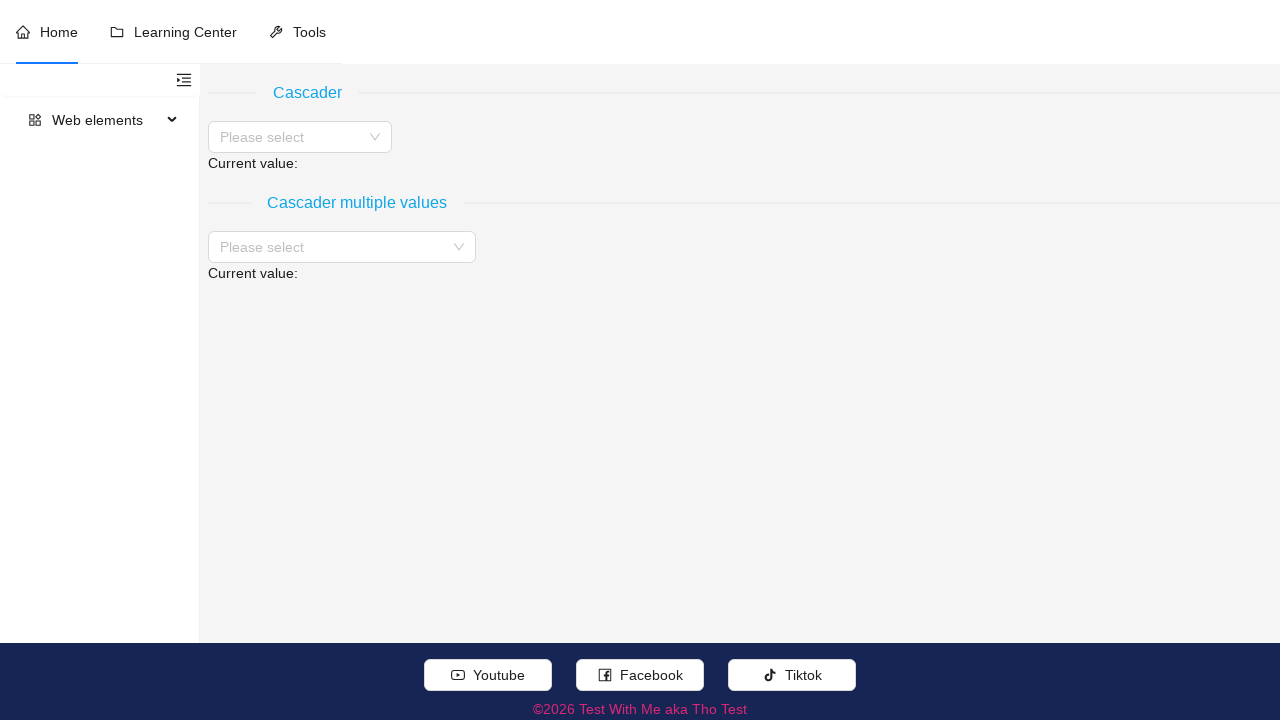

Clicked on cascader input to open the dropdown at (222, 247) on (//span[.//text()[normalize-space()='Cascader multiple values']]/following::inpu
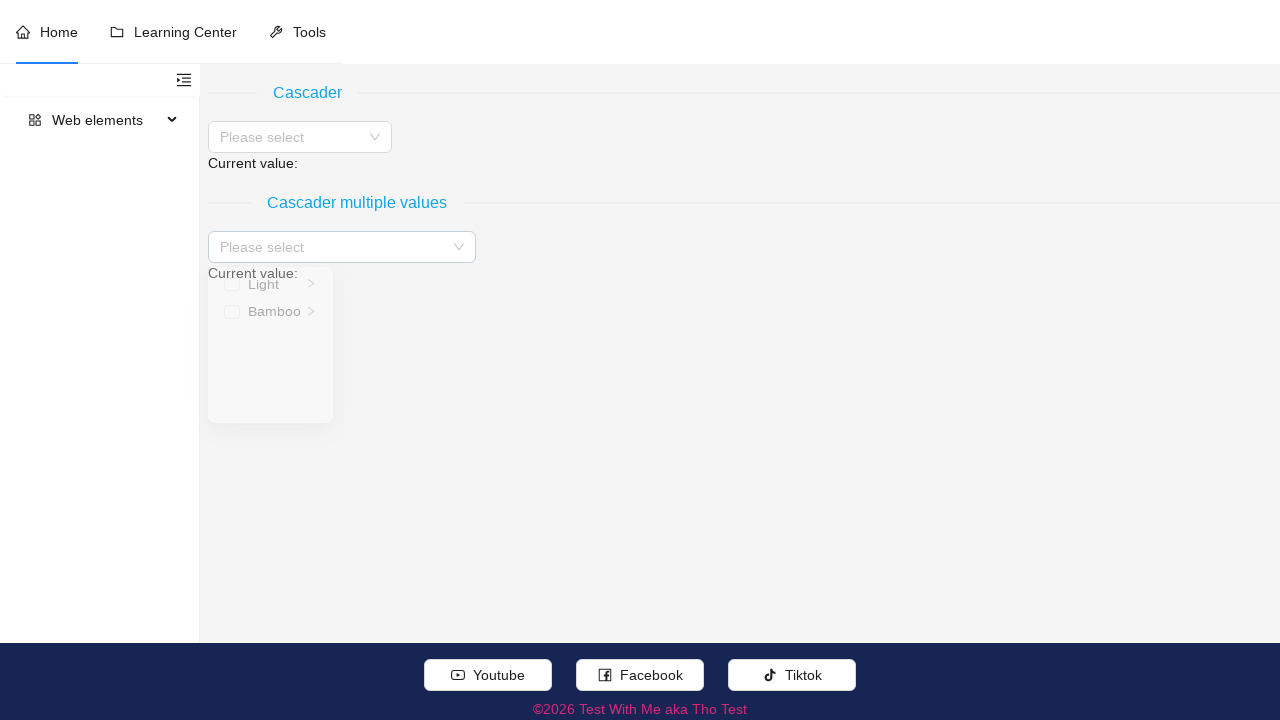

Clicked on parent item 'Bamboo' to expand at (270, 319) on //li[@role='menuitemcheckbox' and .//div[normalize-space()='Bamboo']]
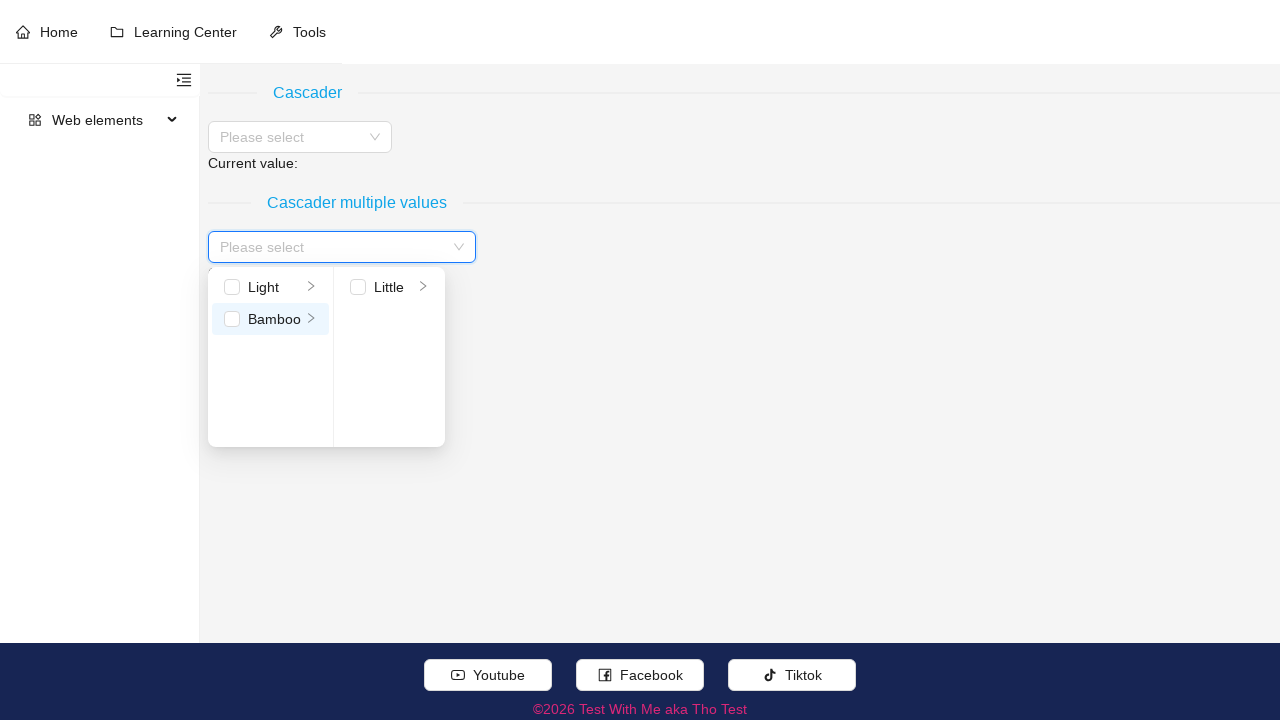

Selected checkbox for item 'Little' at (362, 287) on //li[@role='menuitemcheckbox' and .//div[normalize-space()='Little']] >> .ant-ca
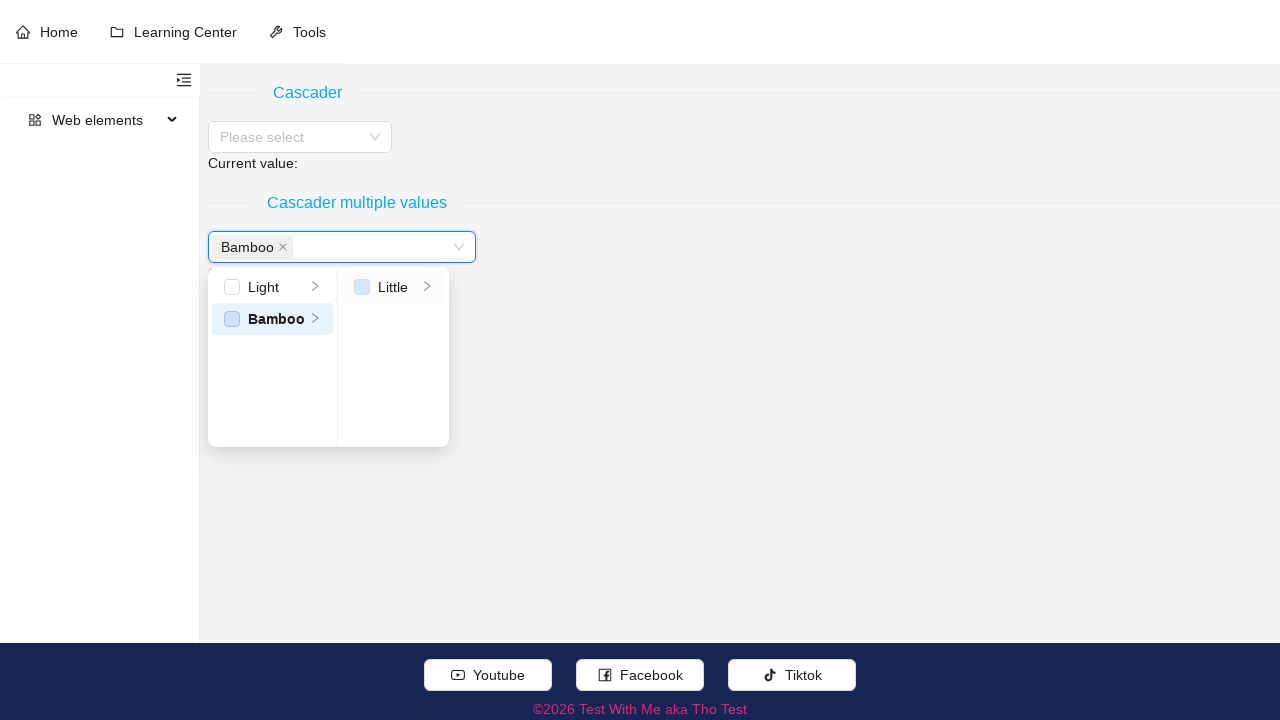

Pressed Tab to close the cascader dropdown
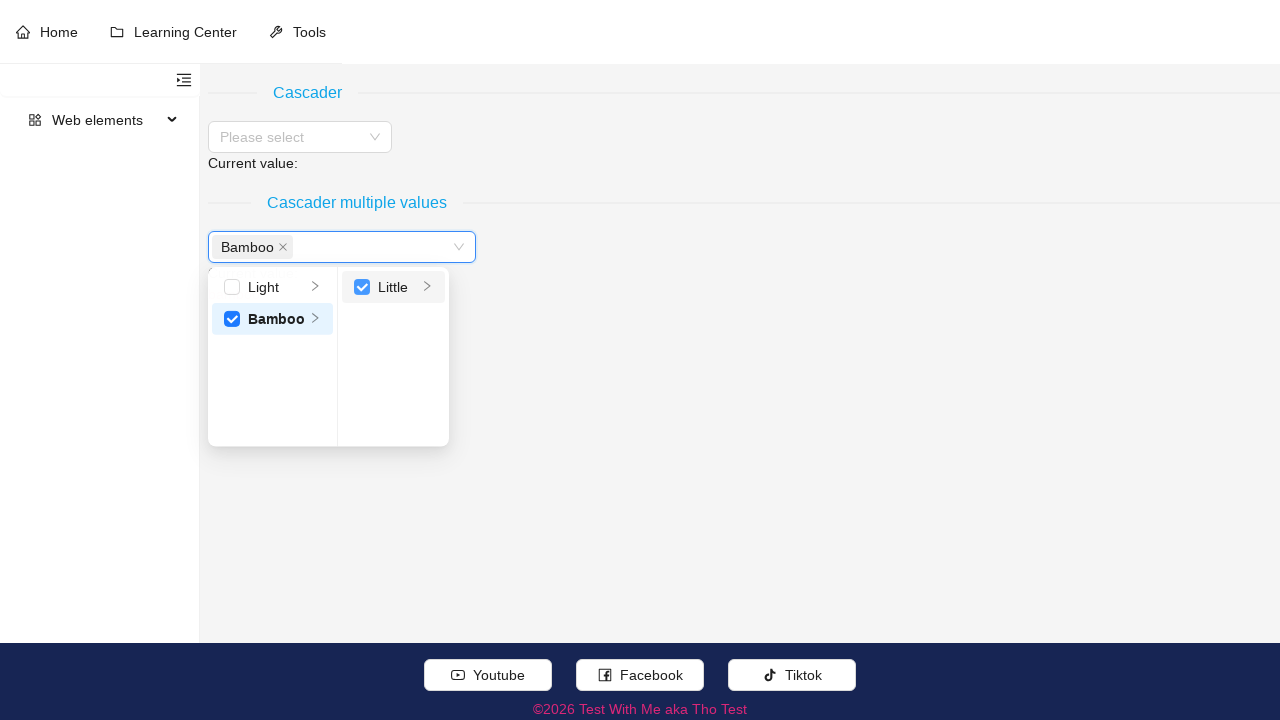

Verified 'Current value:' text is visible
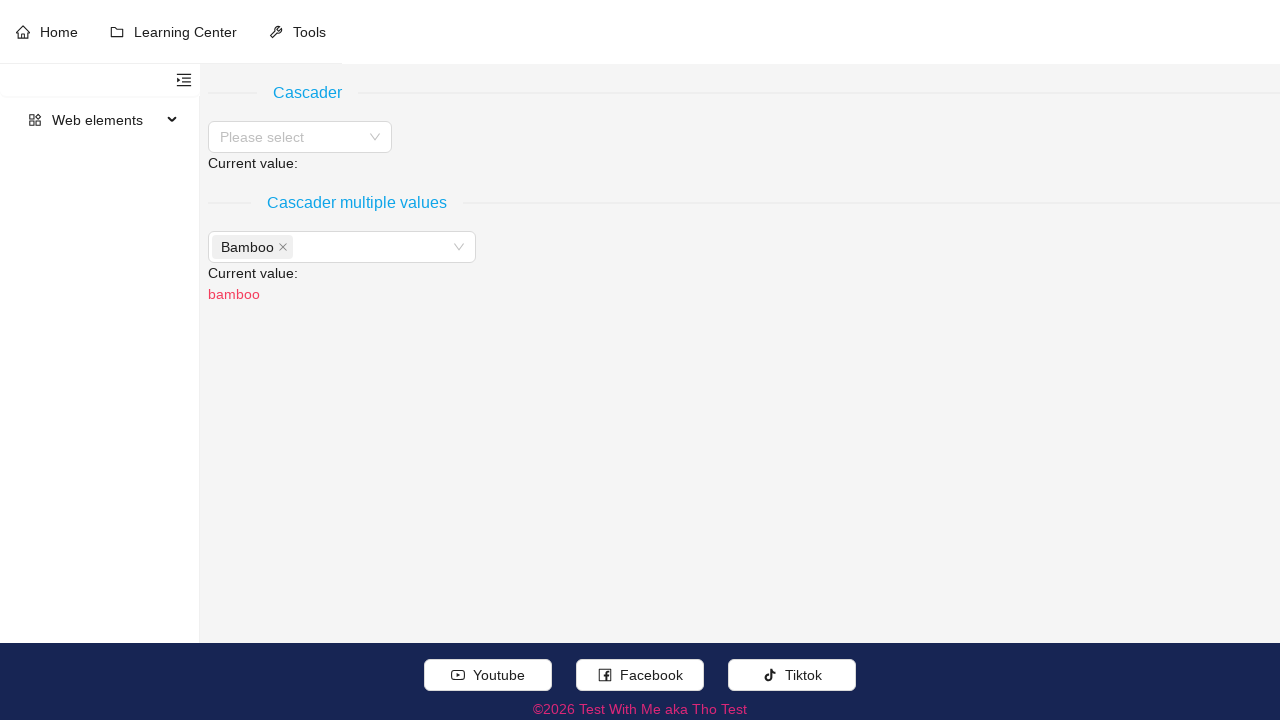

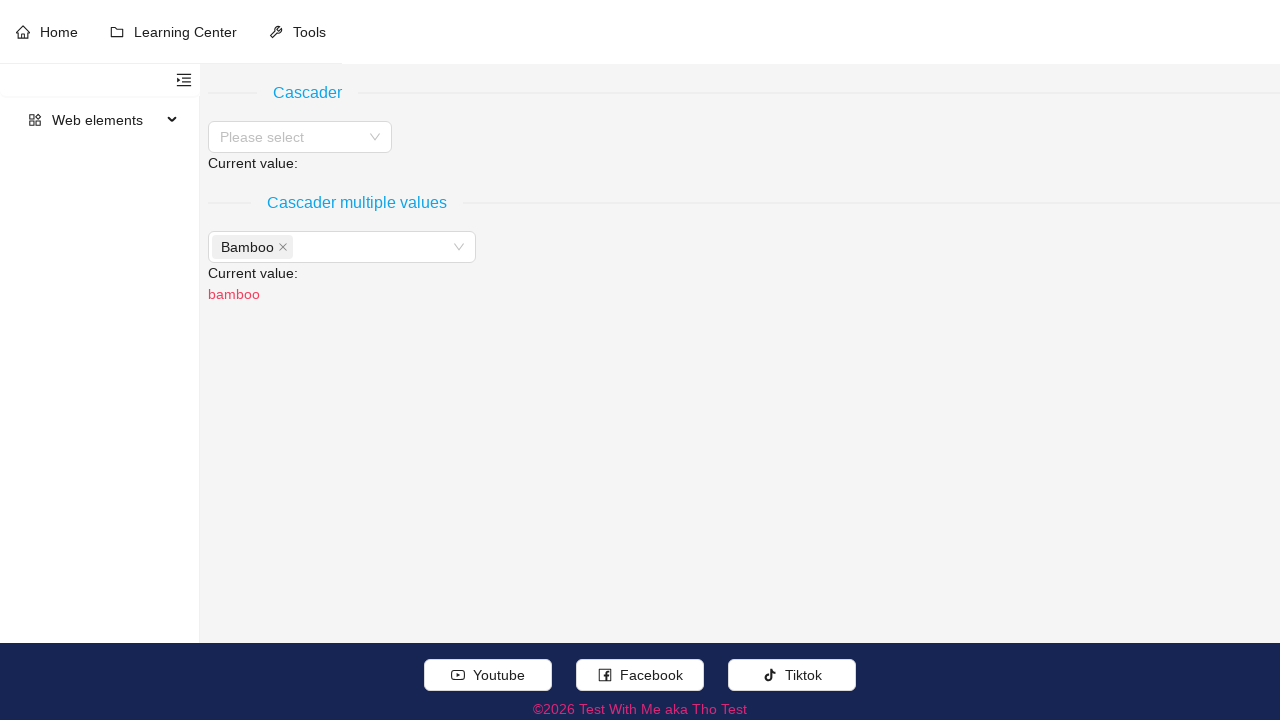